Tests the Text Box form on DemoQA by filling in full name, email, current address, and permanent address fields then submitting

Starting URL: https://demoqa.com/

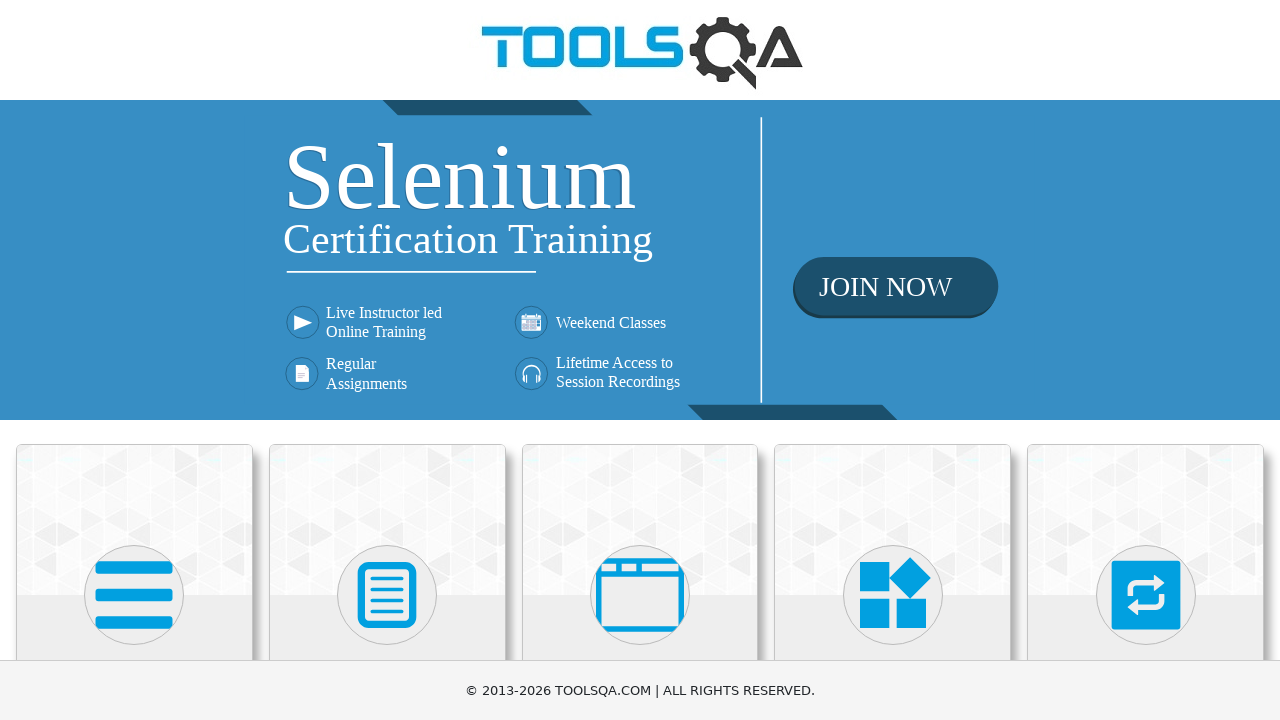

Scrolled down the page by 450 pixels
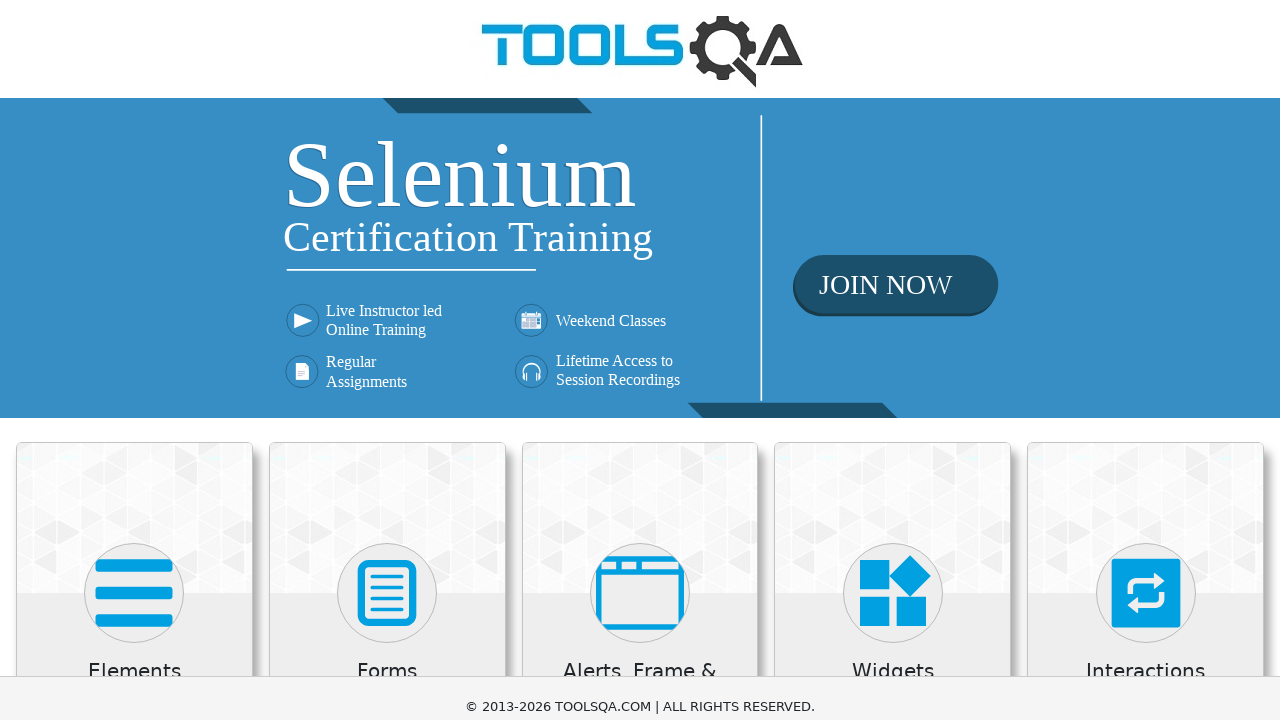

Clicked on Elements category card at (134, 145) on xpath=//div[@class='category-cards']//div[1]//div[1]//div[2]//*[name()='svg']
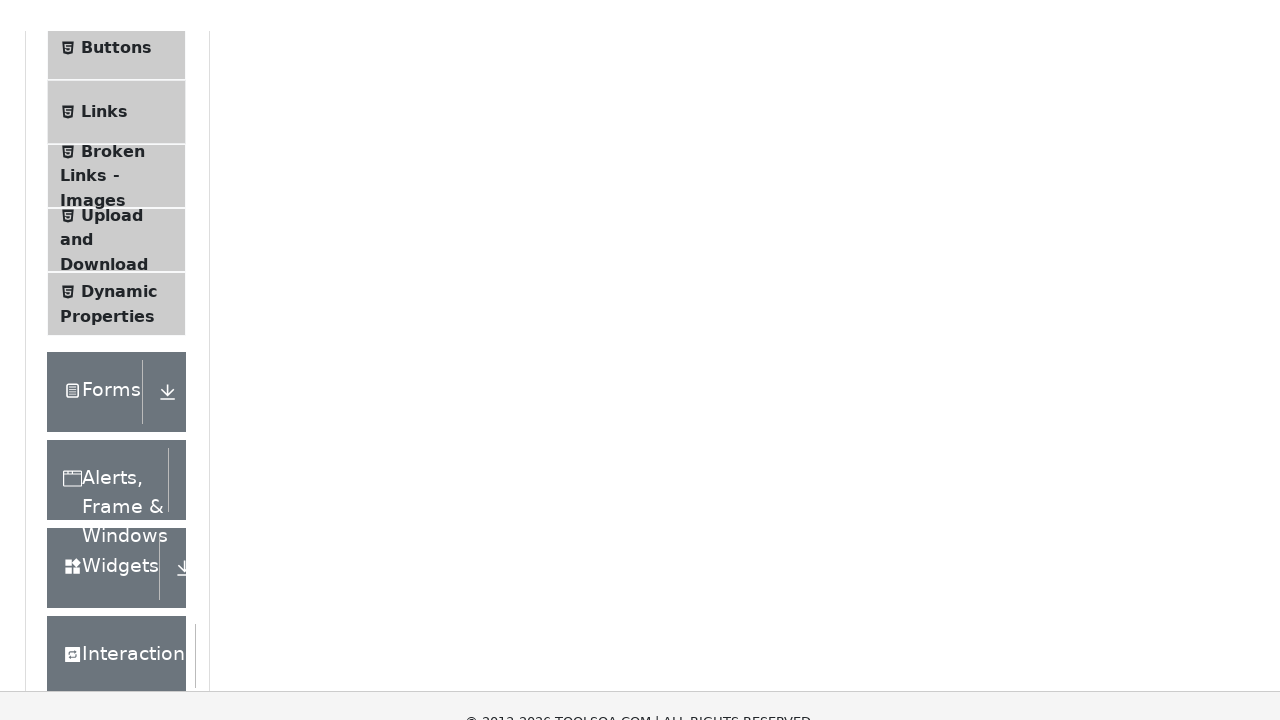

Clicked on Text Box menu item at (119, 261) on xpath=//span[normalize-space()='Text Box']
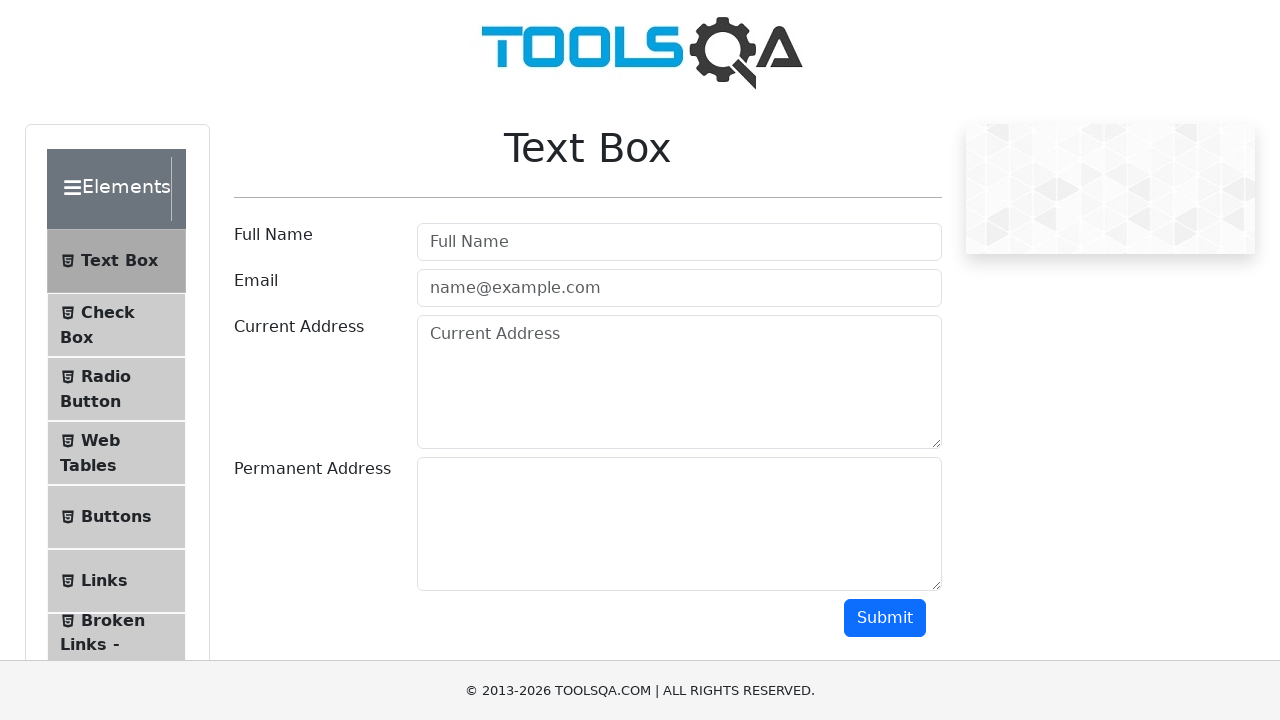

Filled in Full Name field with 'Natalia V' on //input[@placeholder='Full Name']
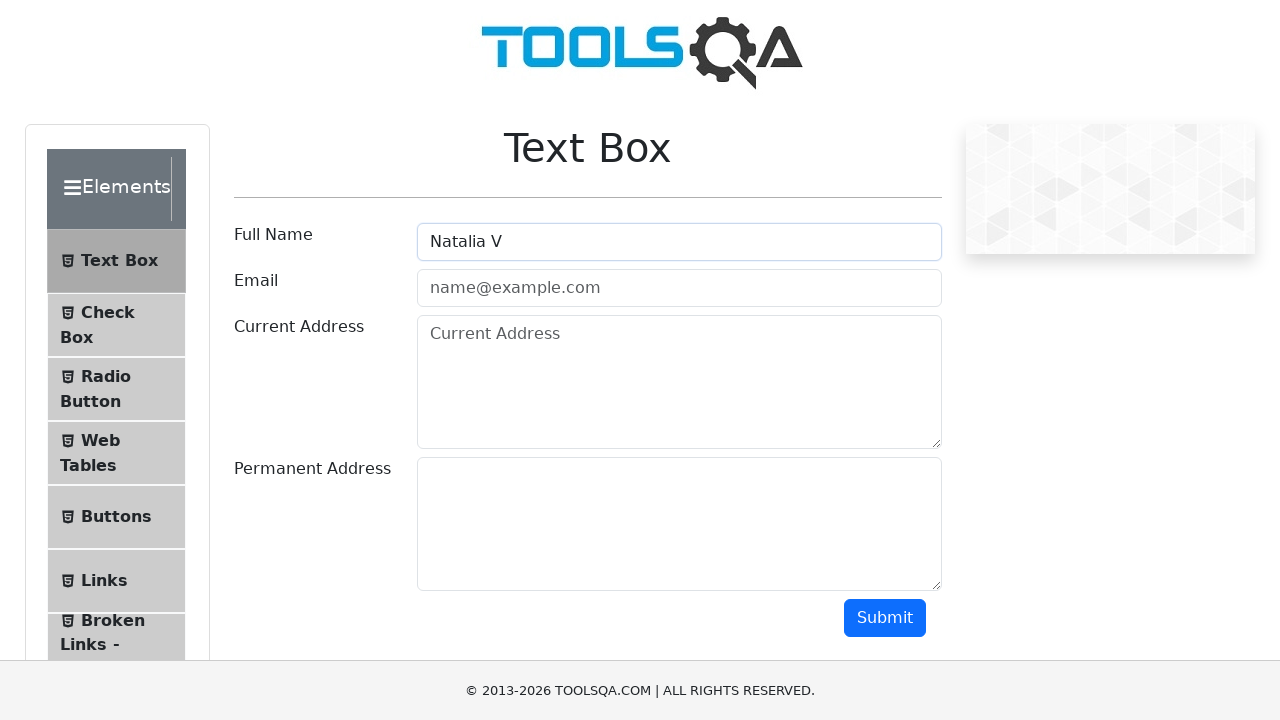

Filled in Email field with 'mail@gmail.com' on //input[@id='userEmail']
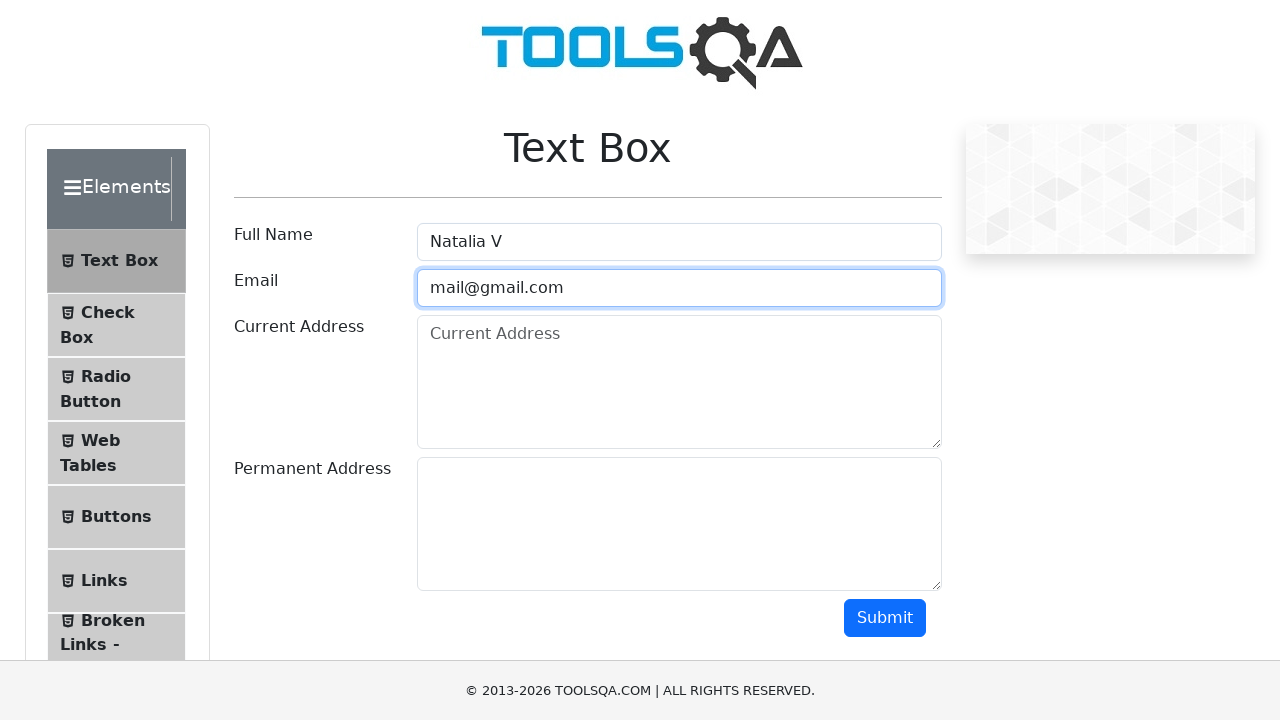

Filled in Current Address field with 'Slo' on //textarea[@placeholder='Current Address']
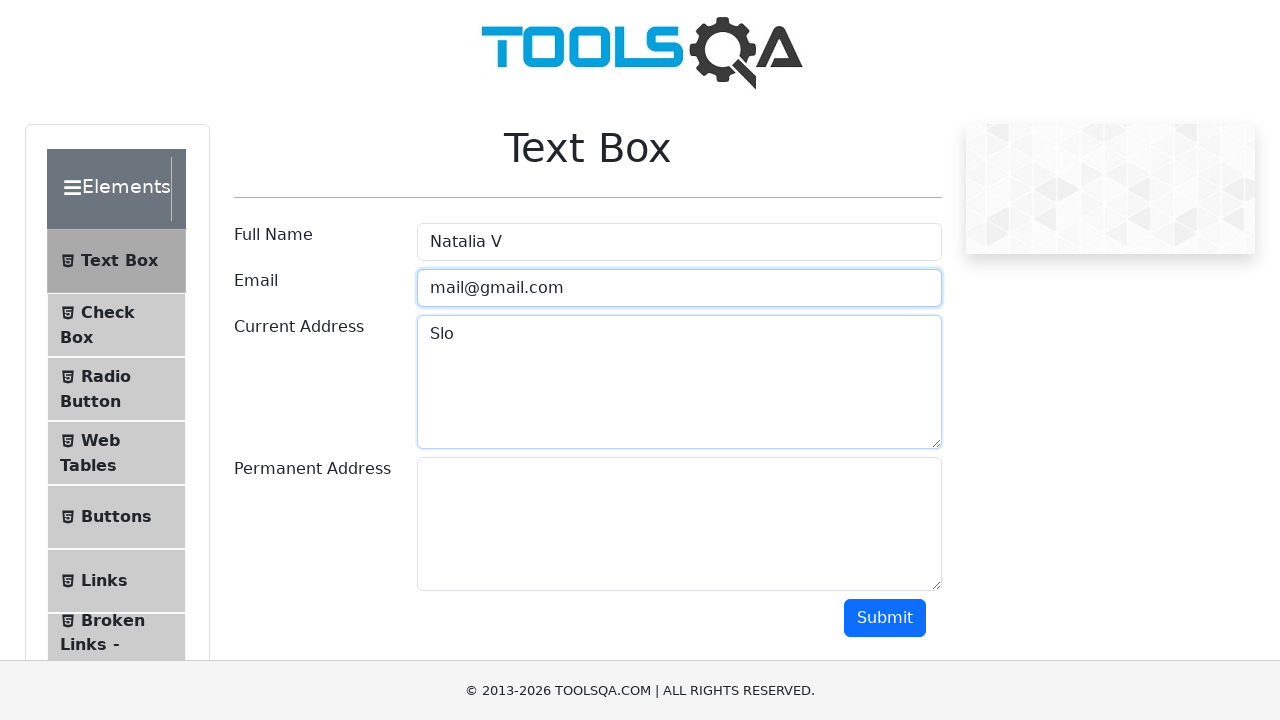

Filled in Permanent Address field with 'Ukr' on //textarea[@id='permanentAddress']
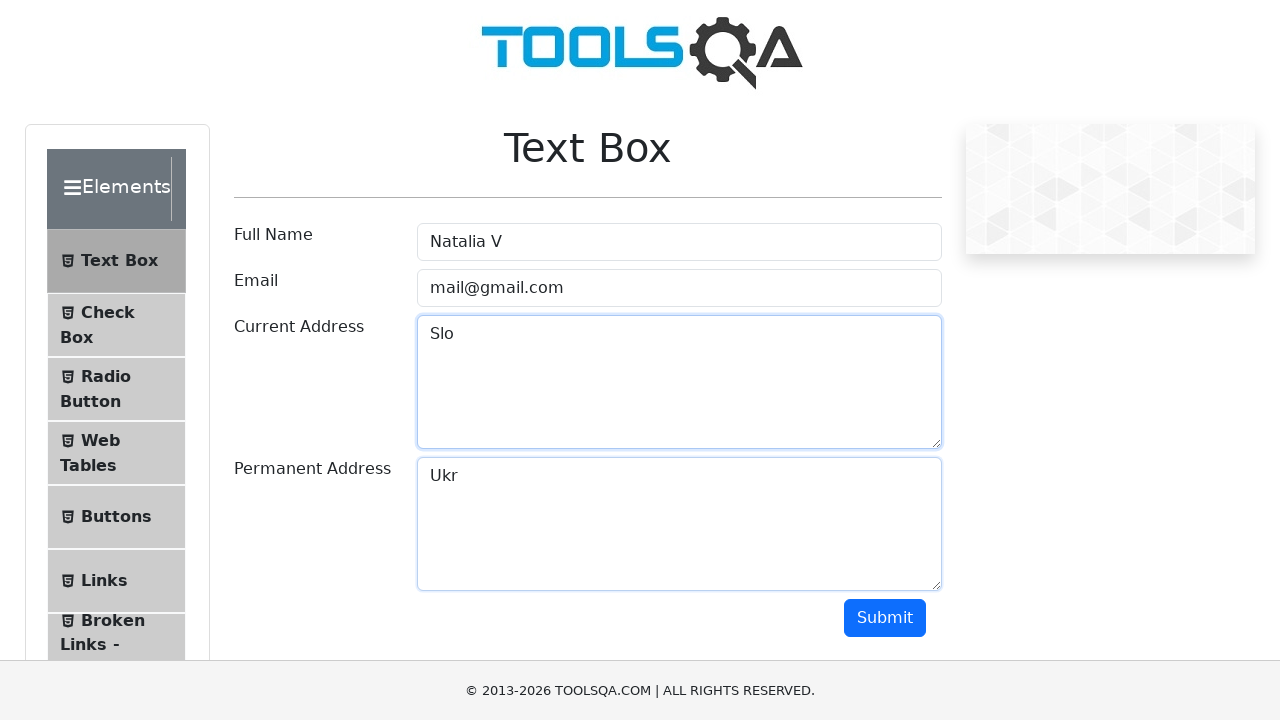

Scrolled down the page by 450 pixels before submitting
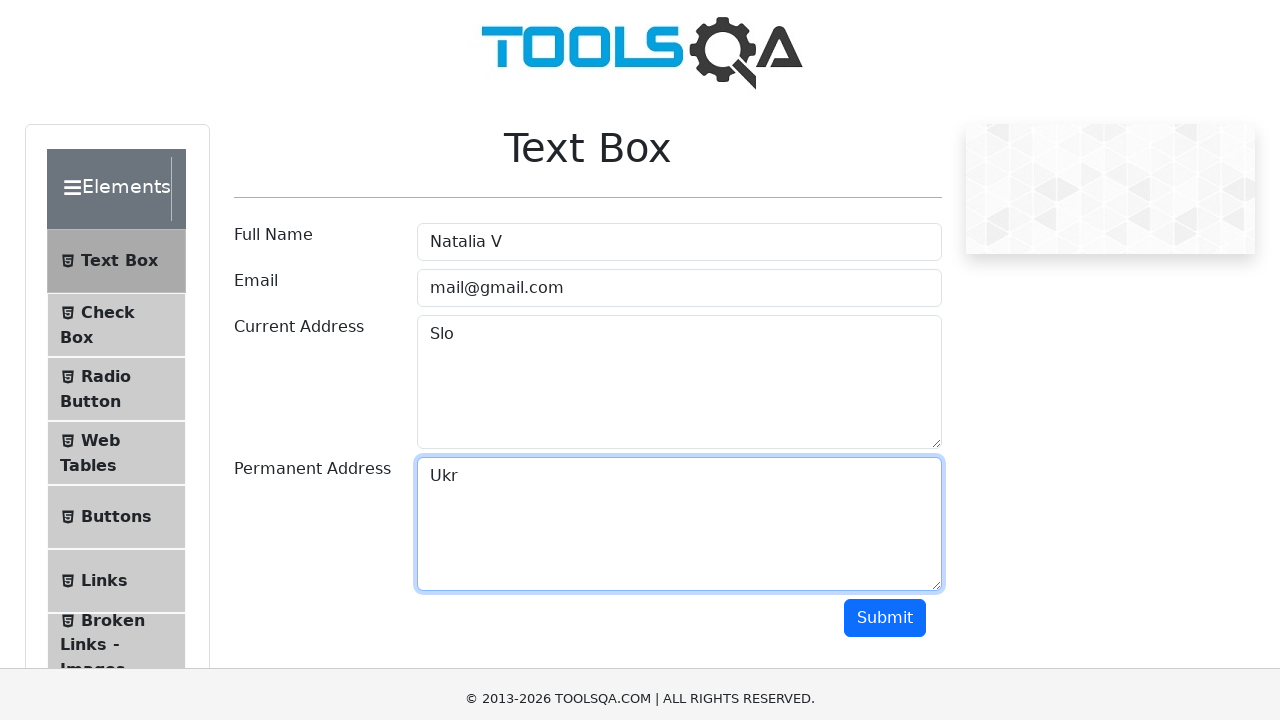

Clicked the submit button at (885, 168) on xpath=//button[@id='submit']
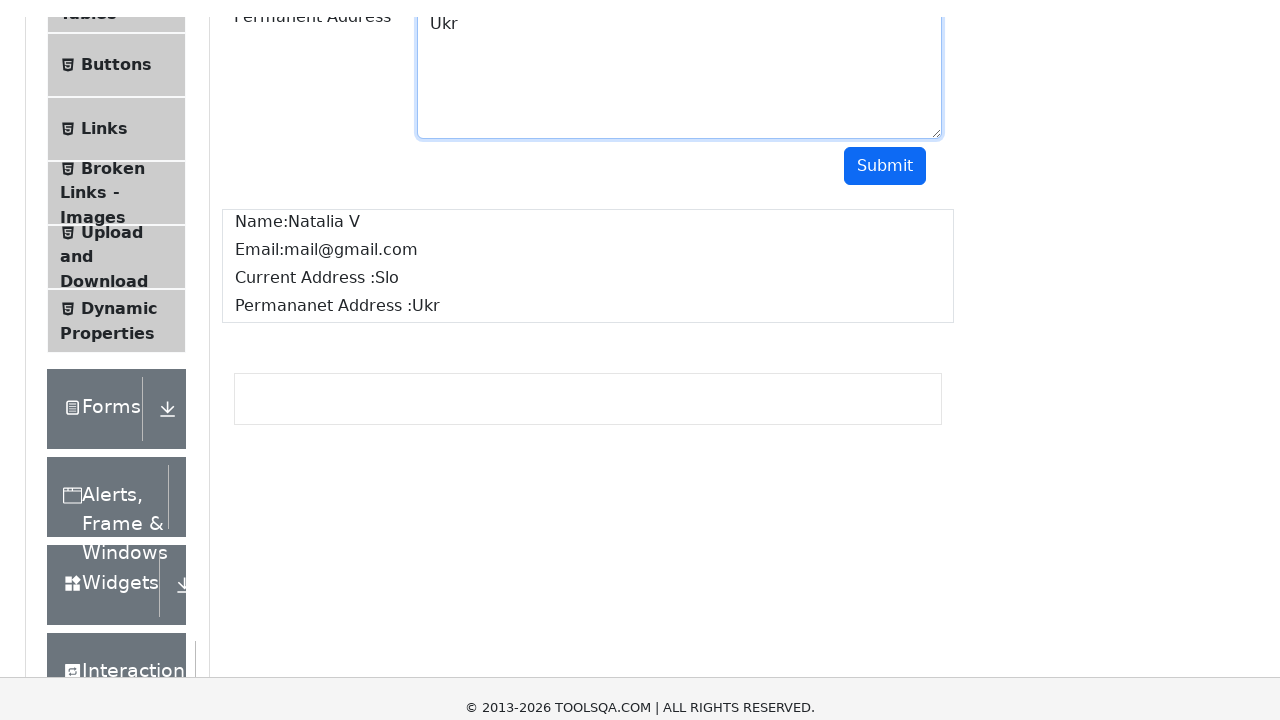

Form submission output appeared with name field
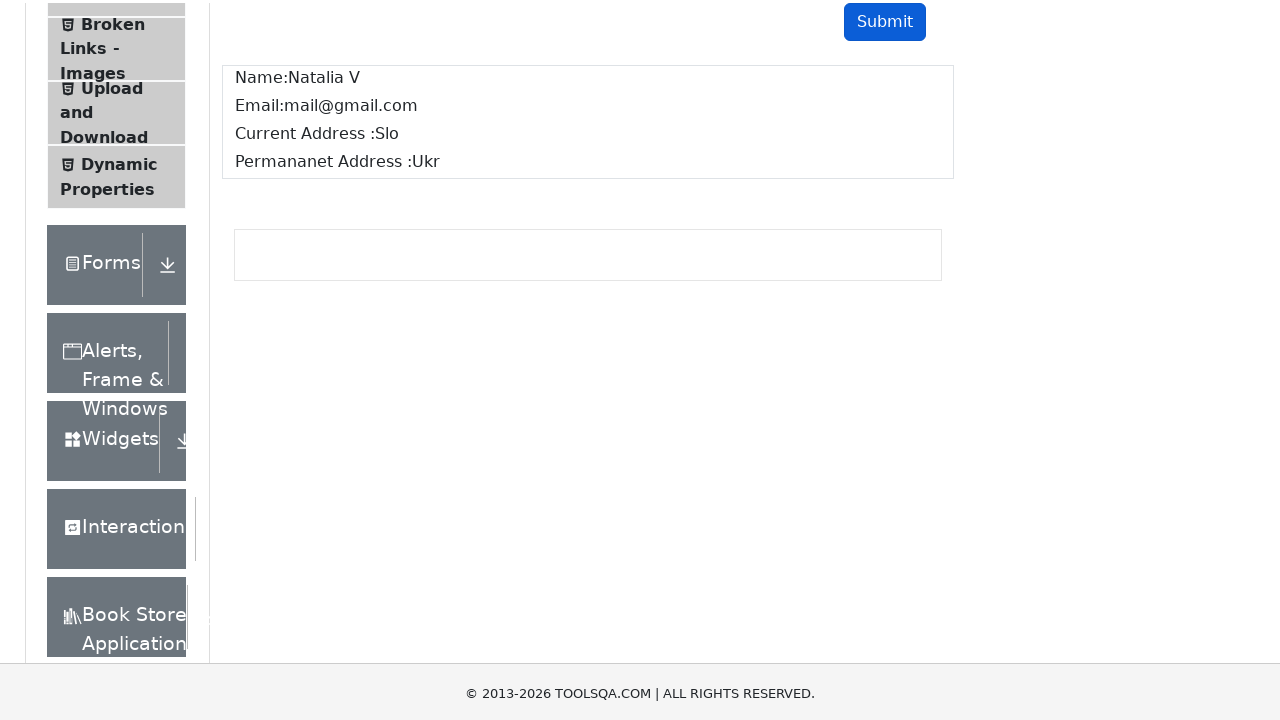

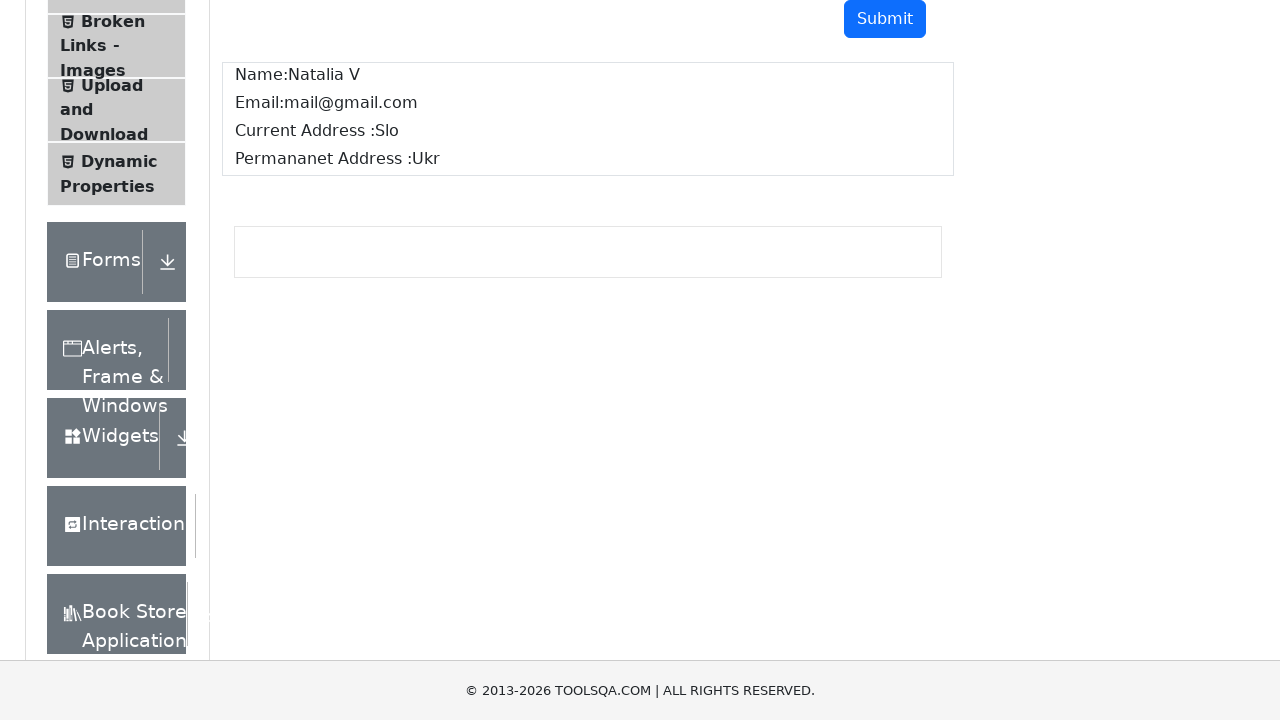